Tests customer login functionality in the GlobalsQA demo banking app by selecting a preset customer (Harry Potter) from a dropdown and logging in.

Starting URL: https://www.globalsqa.com/angularJs-protractor/BankingProject/#/login

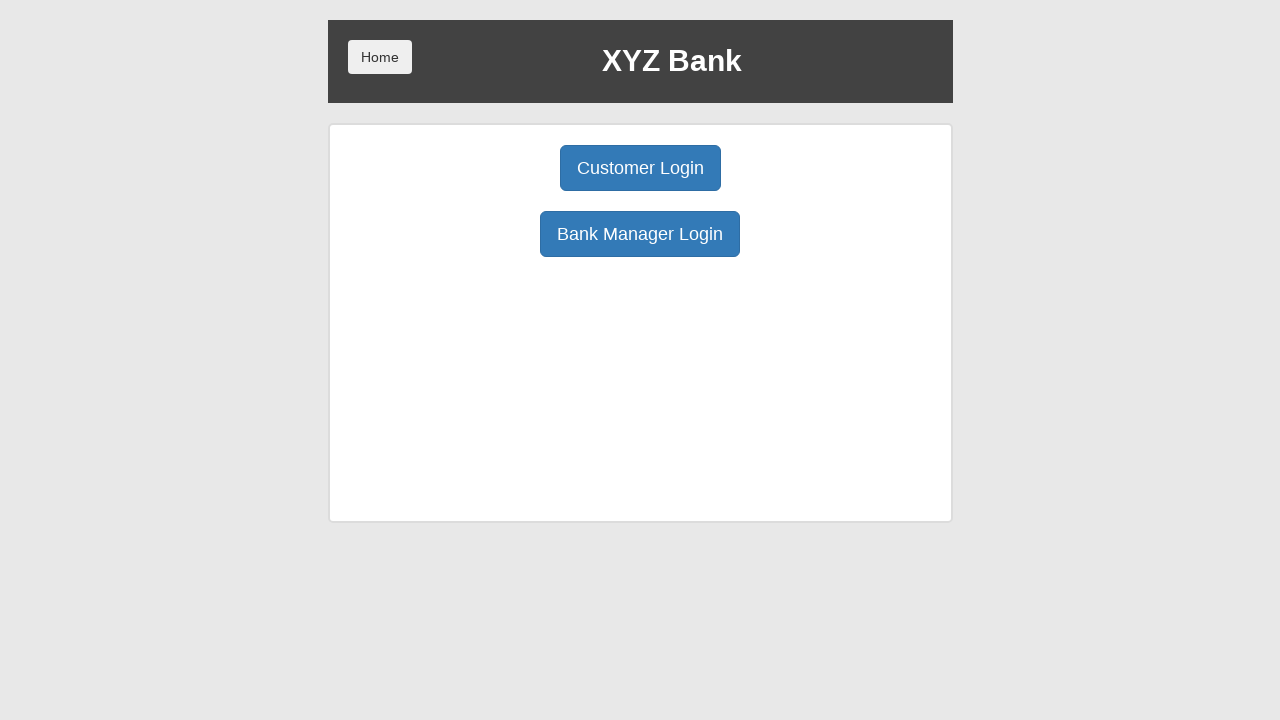

Customer Login button selector found
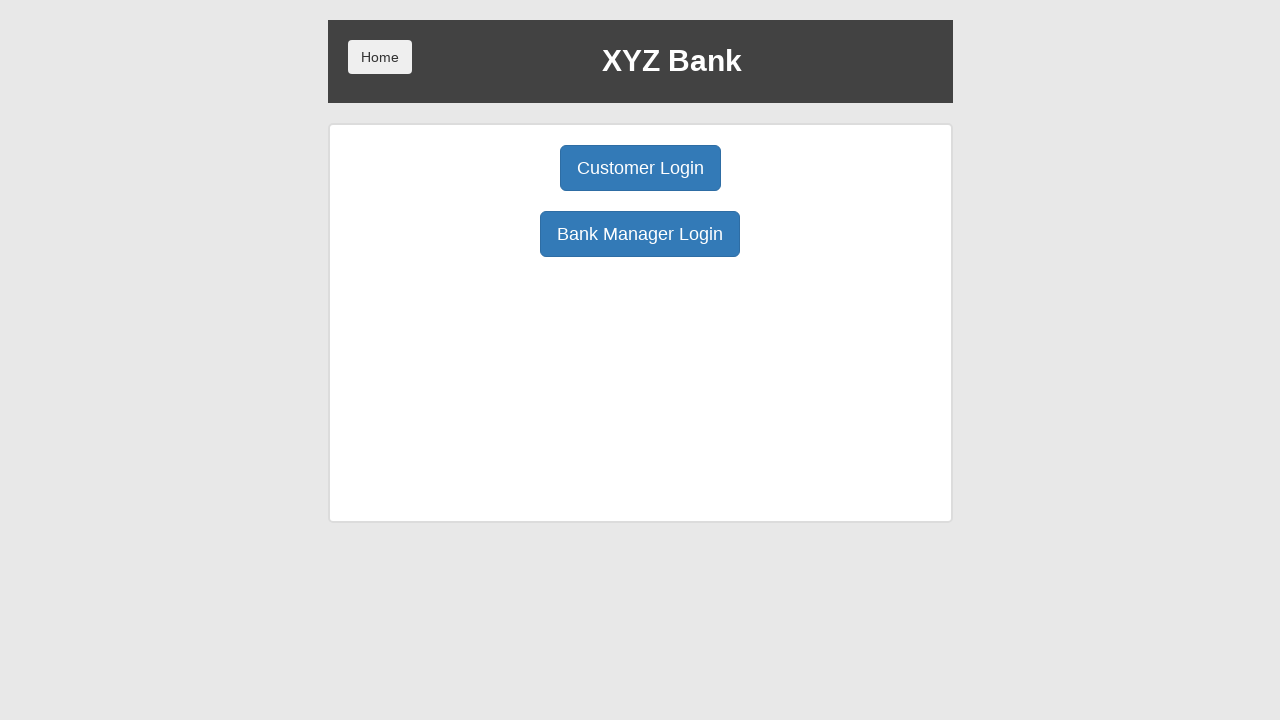

Clicked Customer Login button at (640, 168) on xpath=//button[@ng-click='customer()']
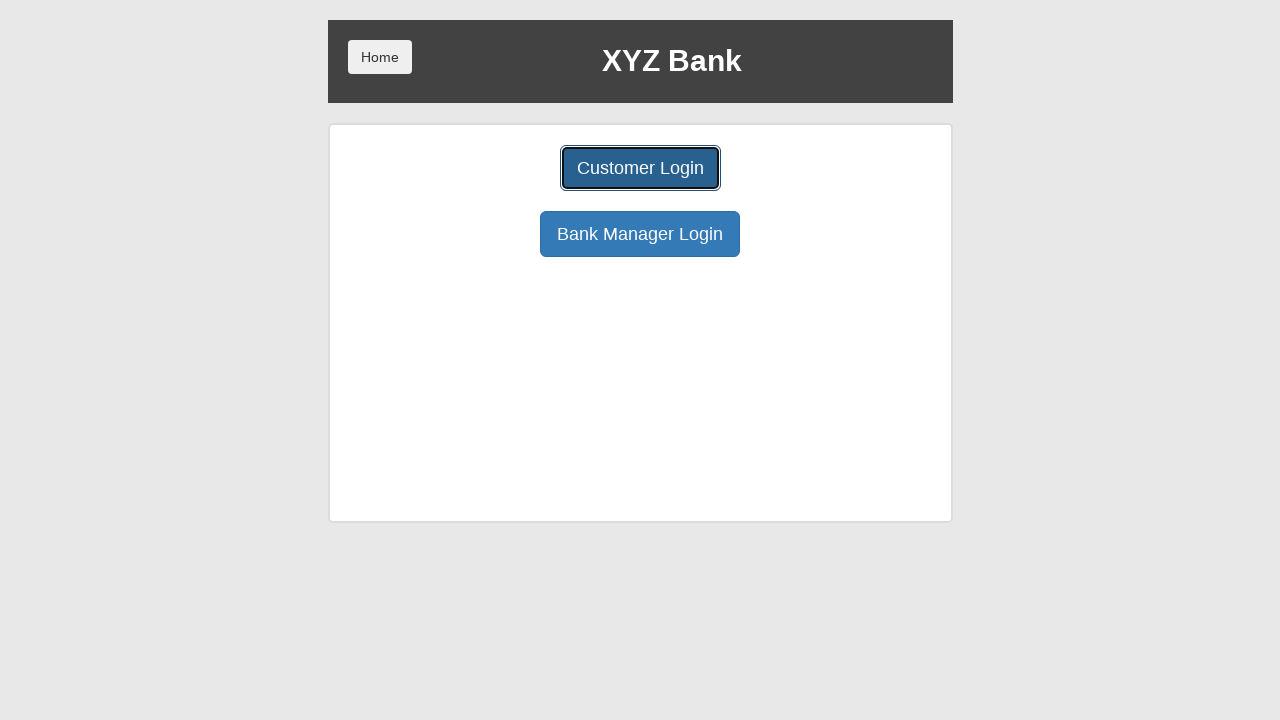

Customer dropdown selector found
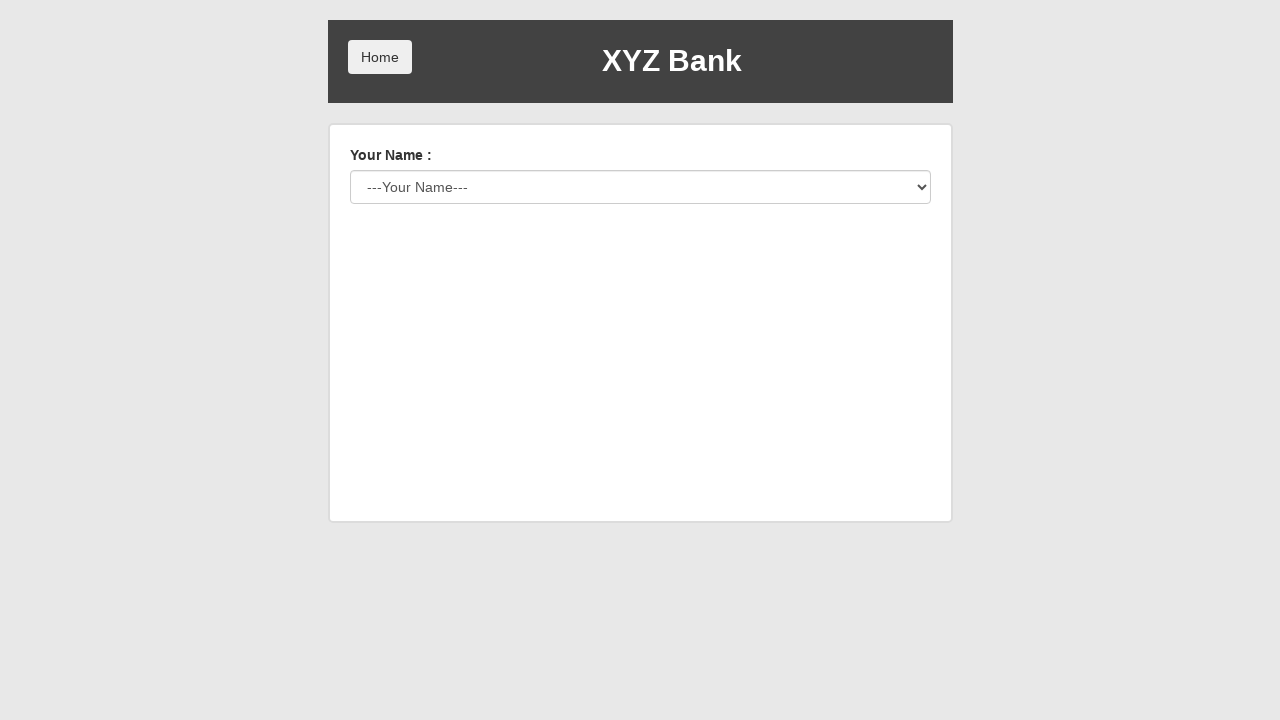

Selected Harry Potter from customer dropdown (index 2) on #userSelect
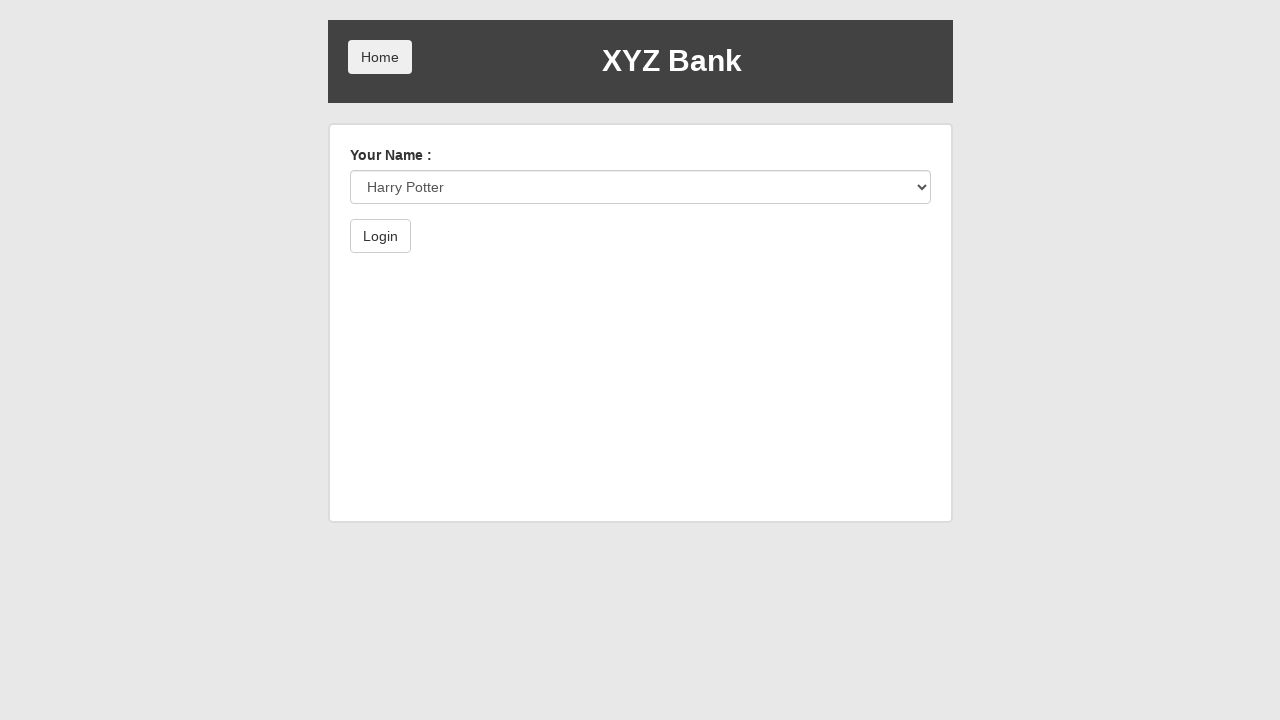

Clicked Login button to authenticate as Harry Potter at (380, 236) on xpath=//button[@type='submit']
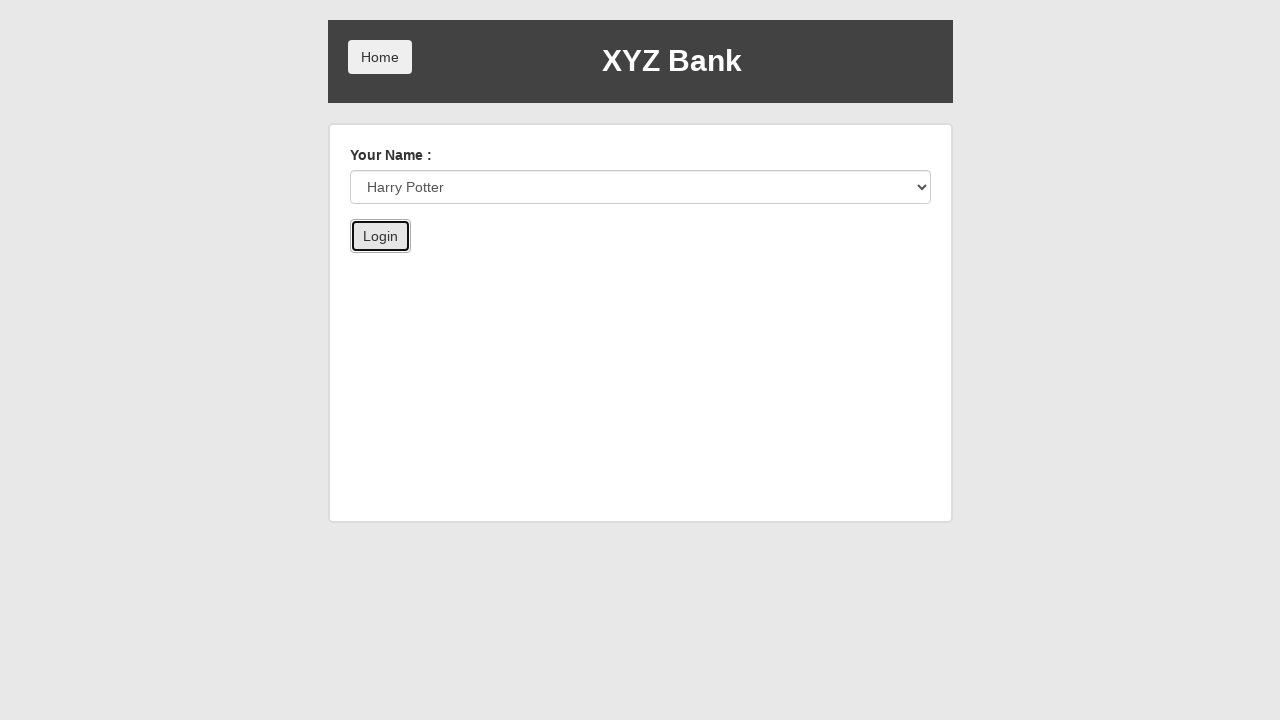

Welcome message appeared, customer login successful
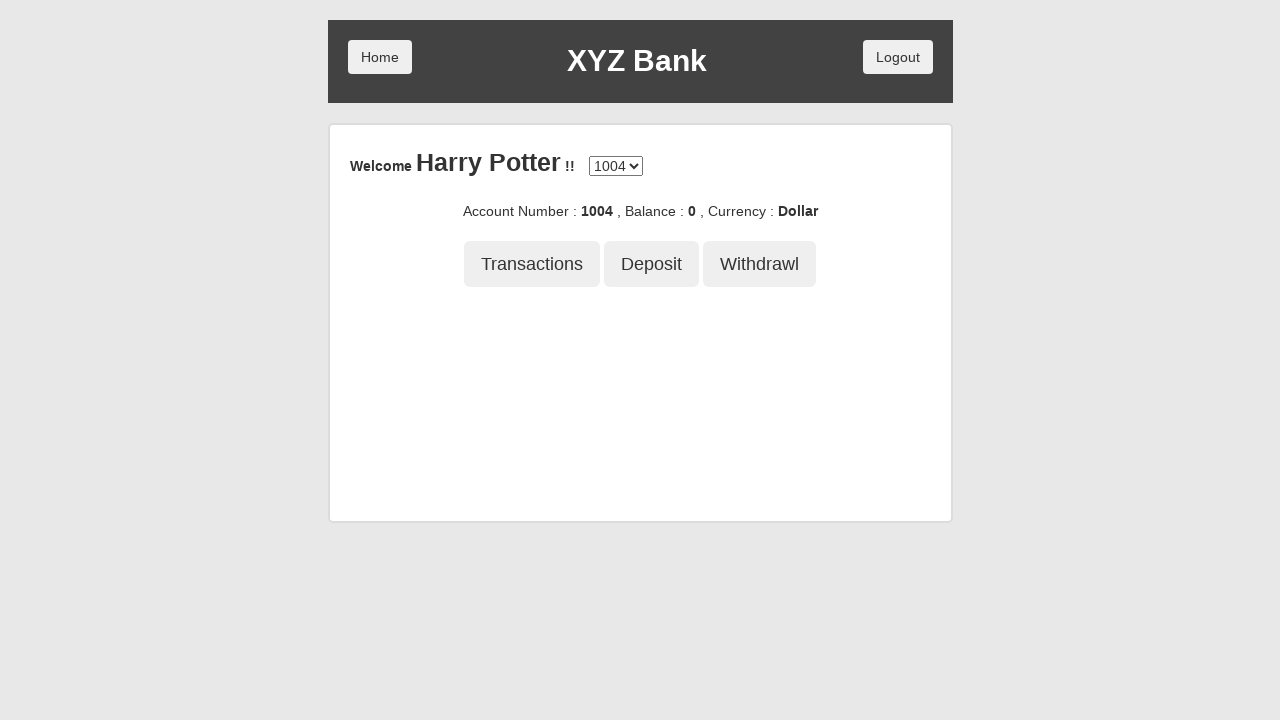

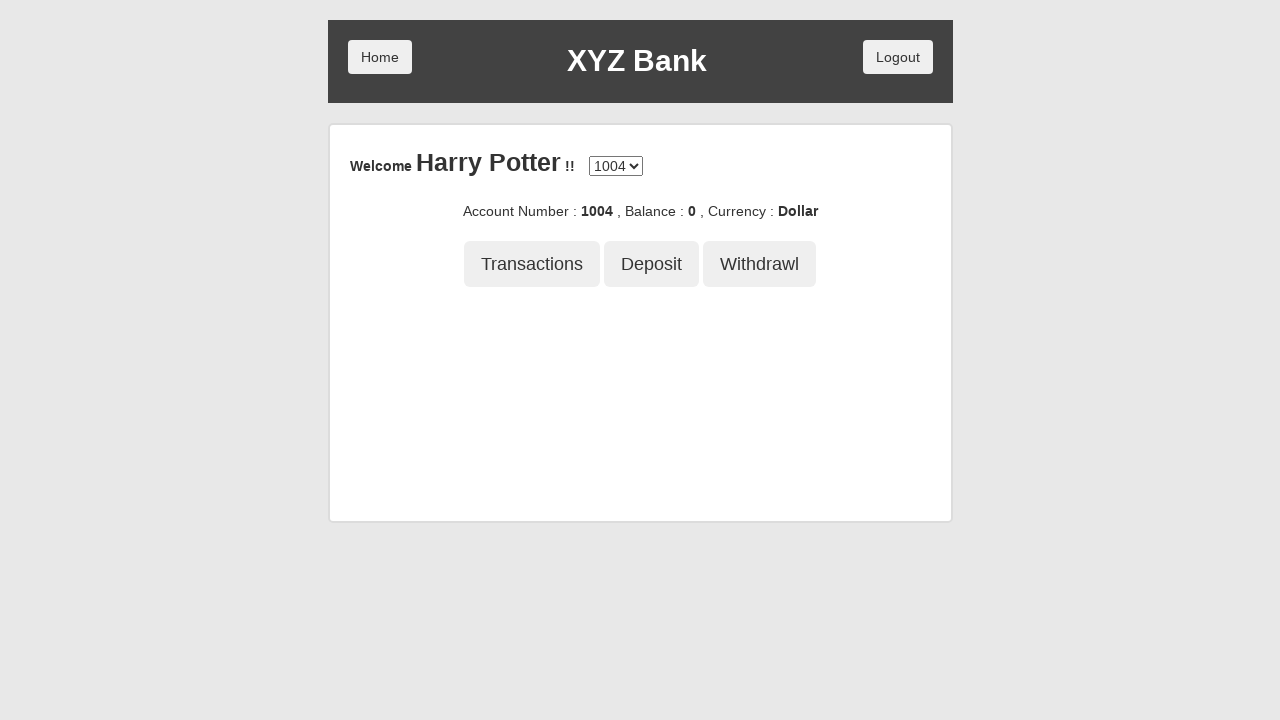